Tests various actions including scrolling, double-clicking a button, and performing drag and drop operation

Starting URL: https://testautomationpractice.blogspot.com/

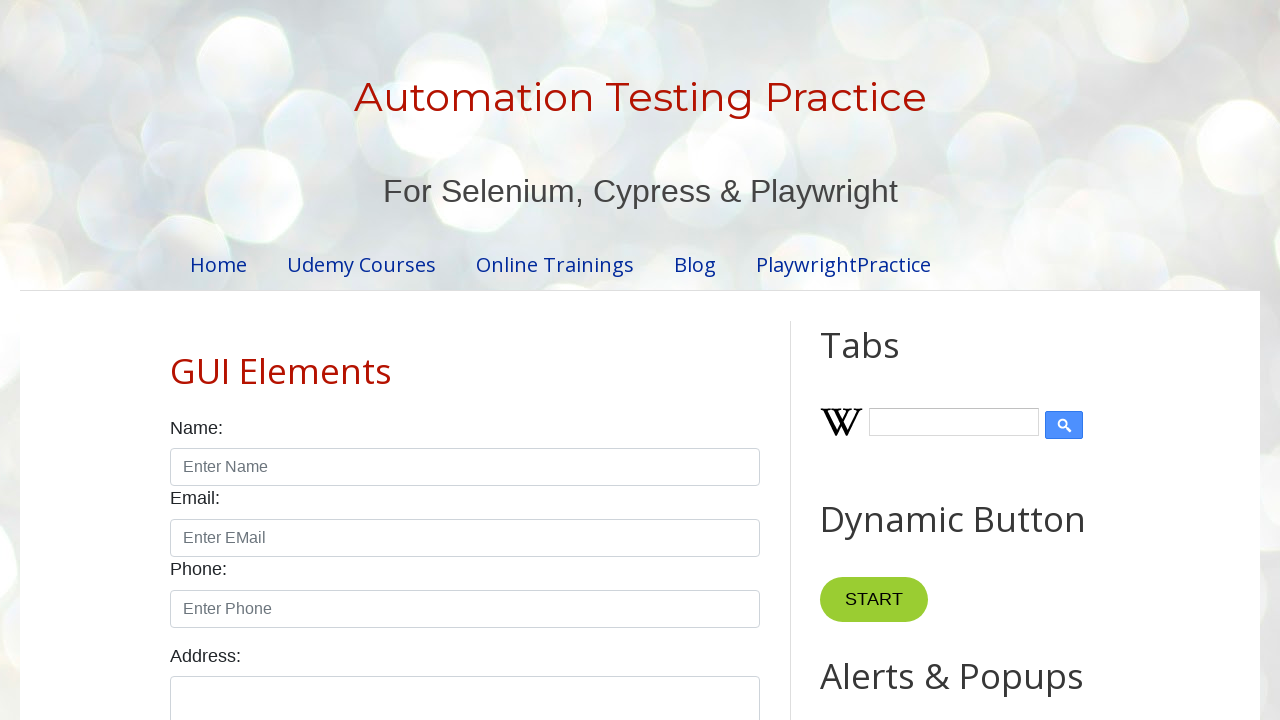

Scrolled down the page by 2000 pixels
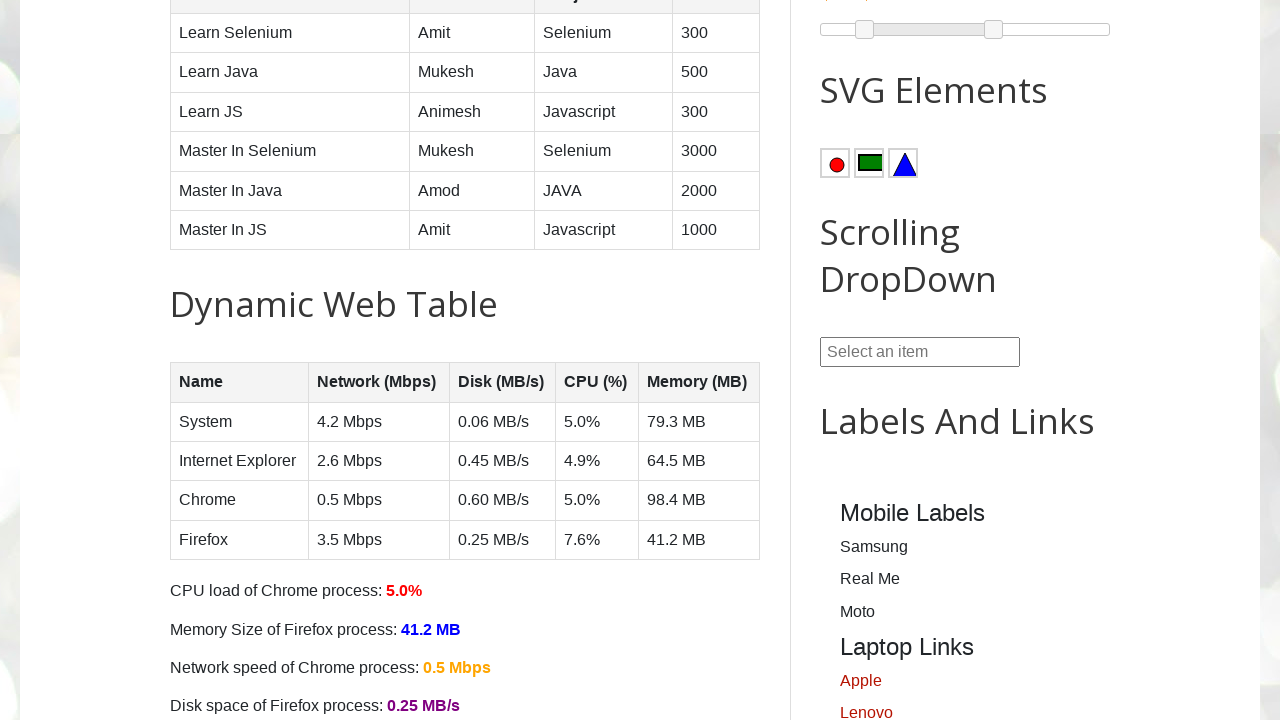

Double-clicked button to trigger myFunction1 at (885, 360) on button[ondblclick='myFunction1()']
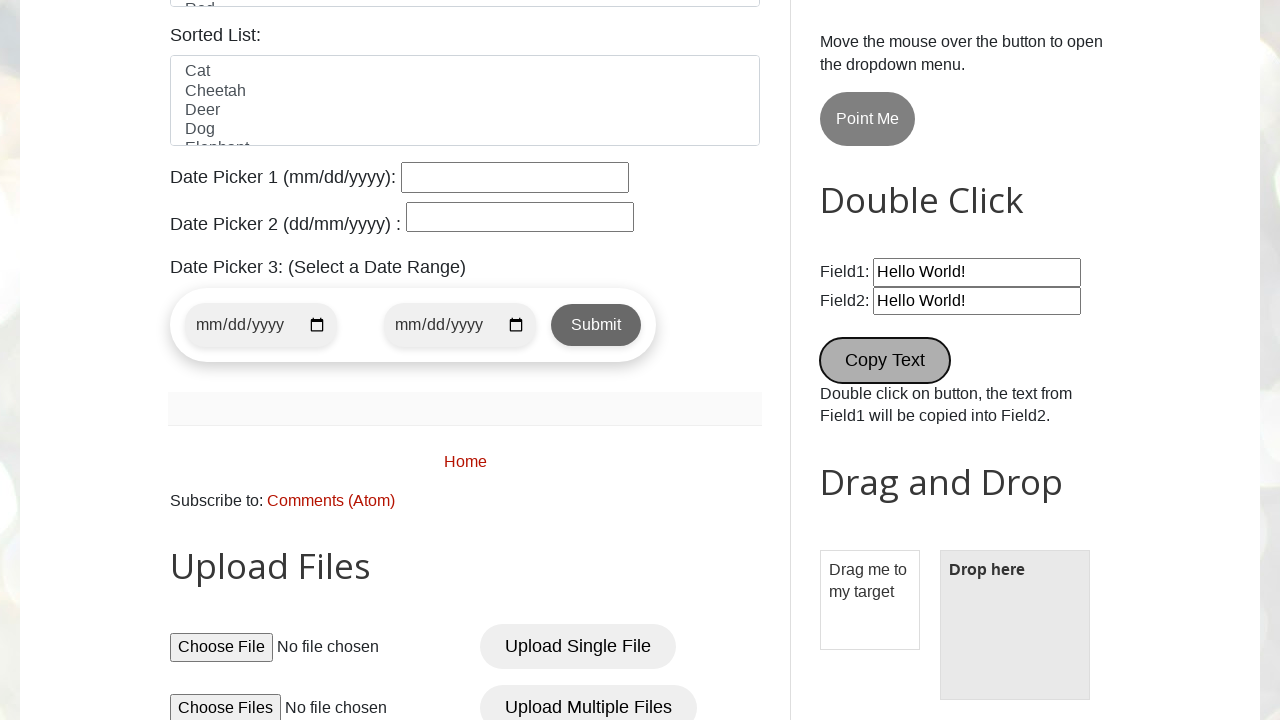

Performed drag and drop operation from draggable to droppable element at (1015, 625)
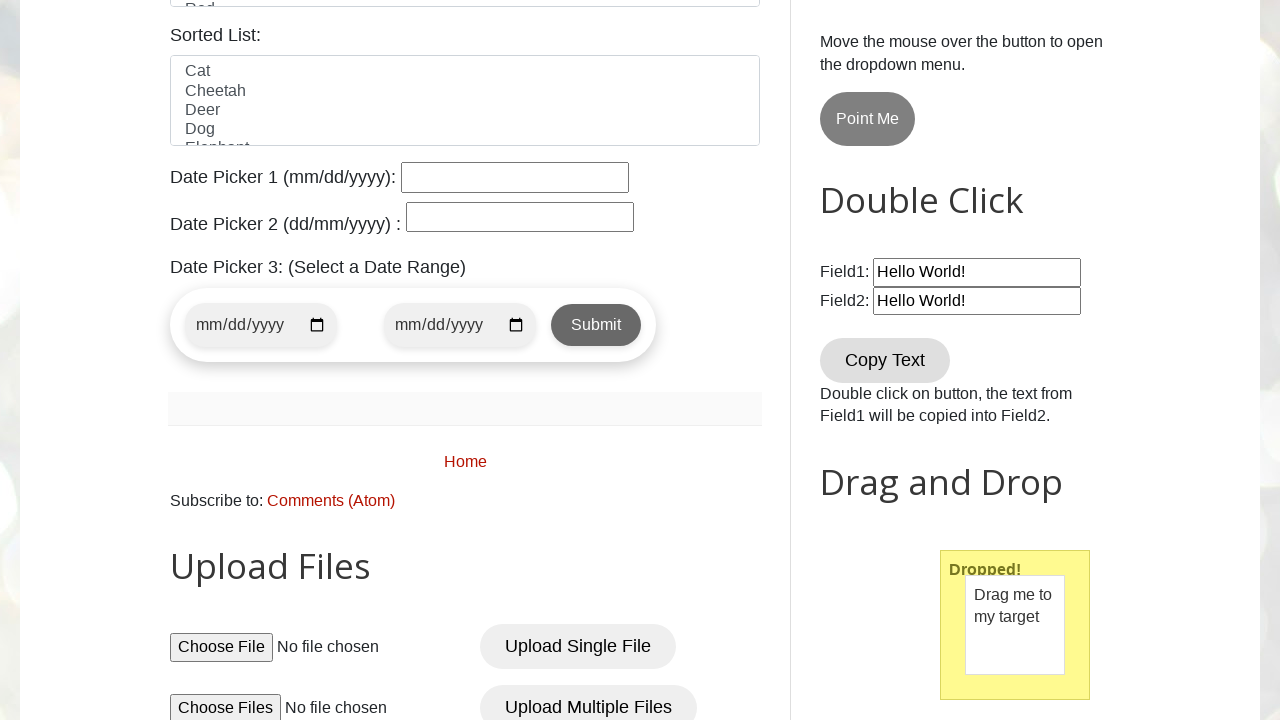

Scrolled back to top of page using PageUp key
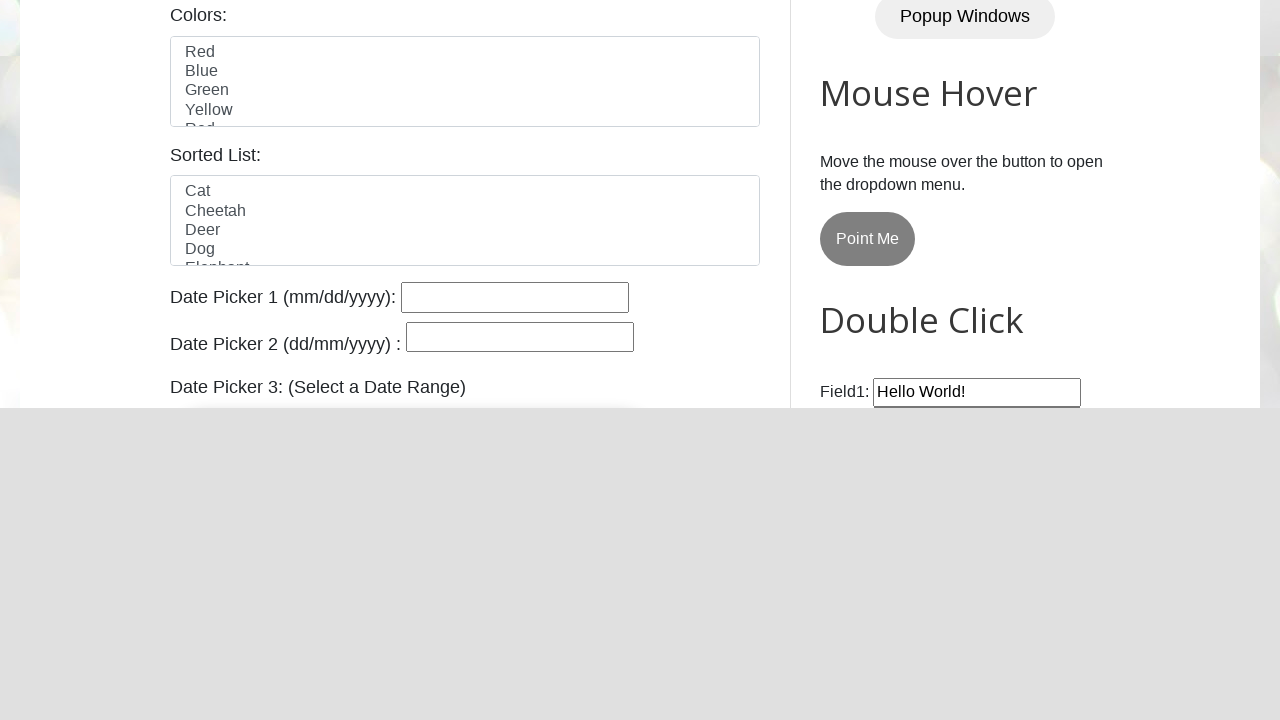

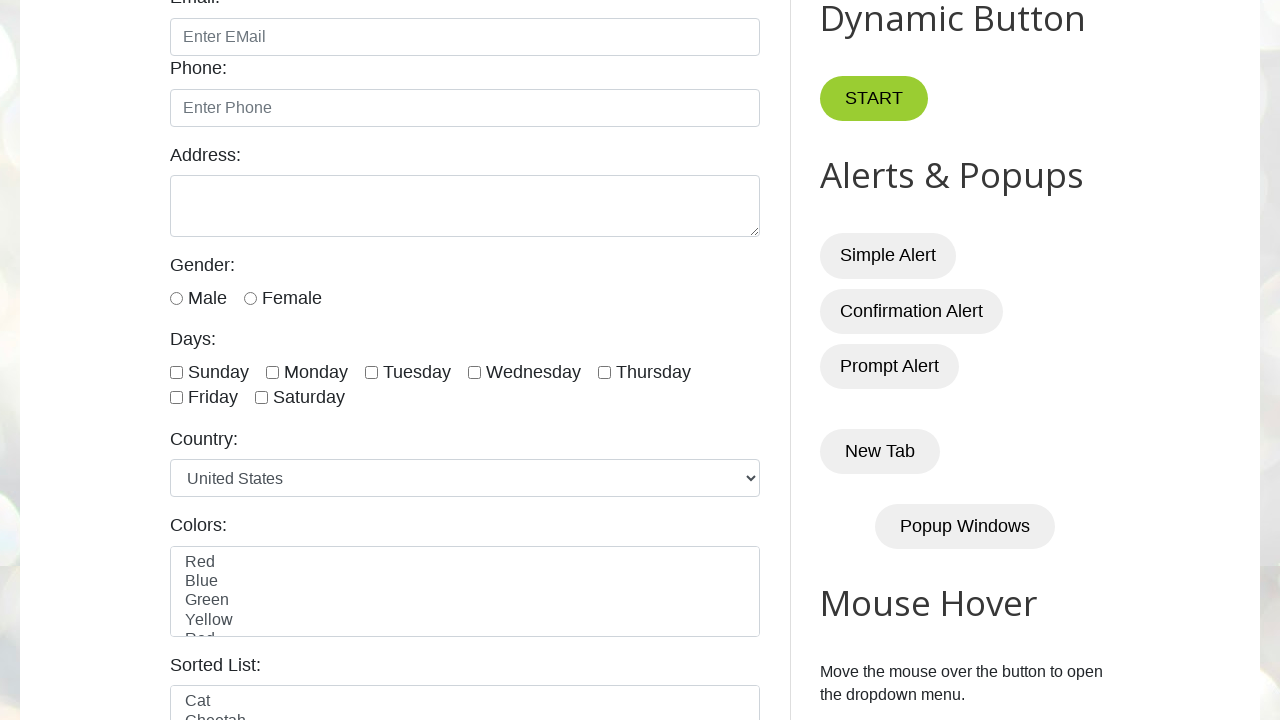